Tests jQuery UI Checkboxradio widget by navigating to the demo page, switching to the iframe, and clicking on various checkbox and radio button options

Starting URL: https://jqueryui.com/

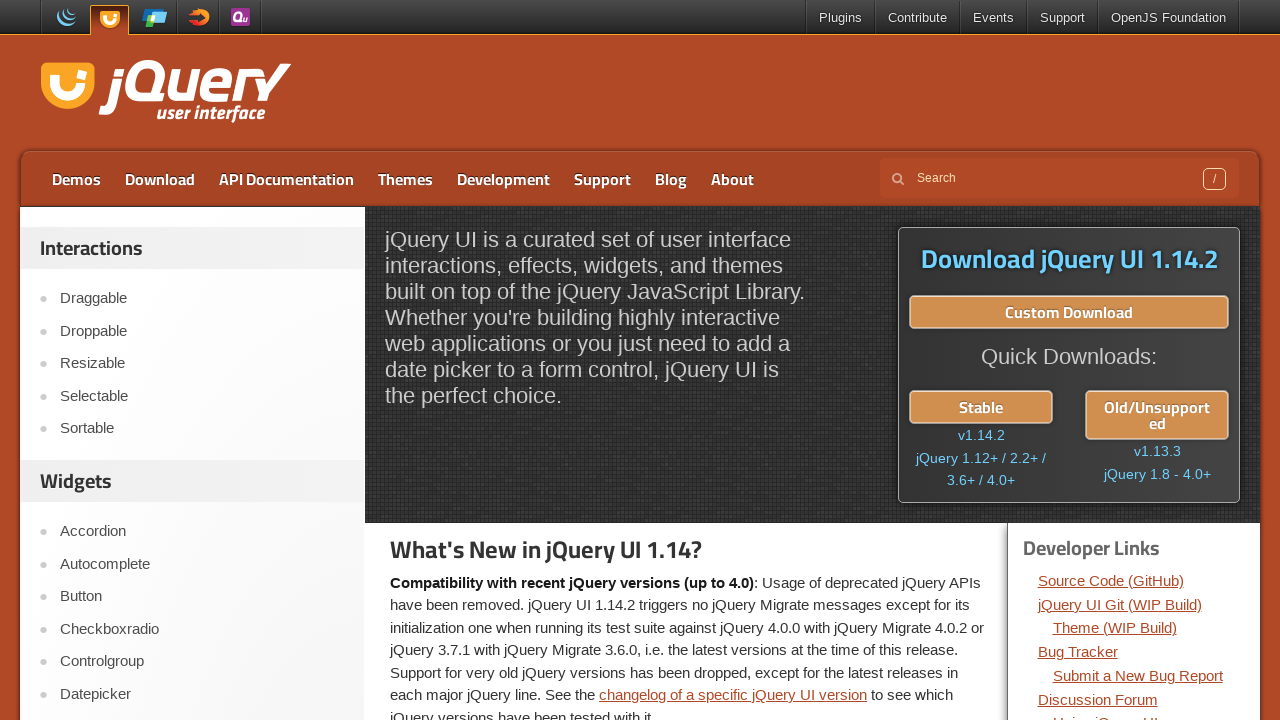

Clicked on Checkboxradio link to navigate to the demo at (202, 629) on text=Checkboxradio
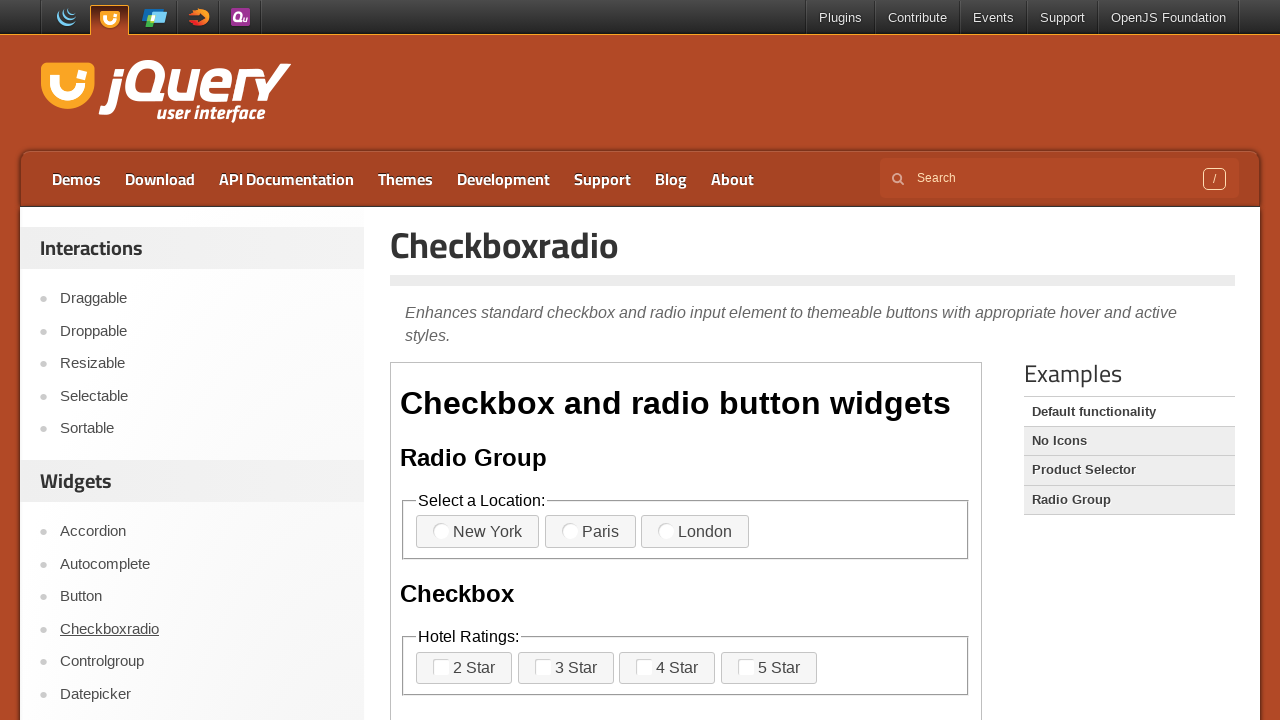

Switched to the demo iframe
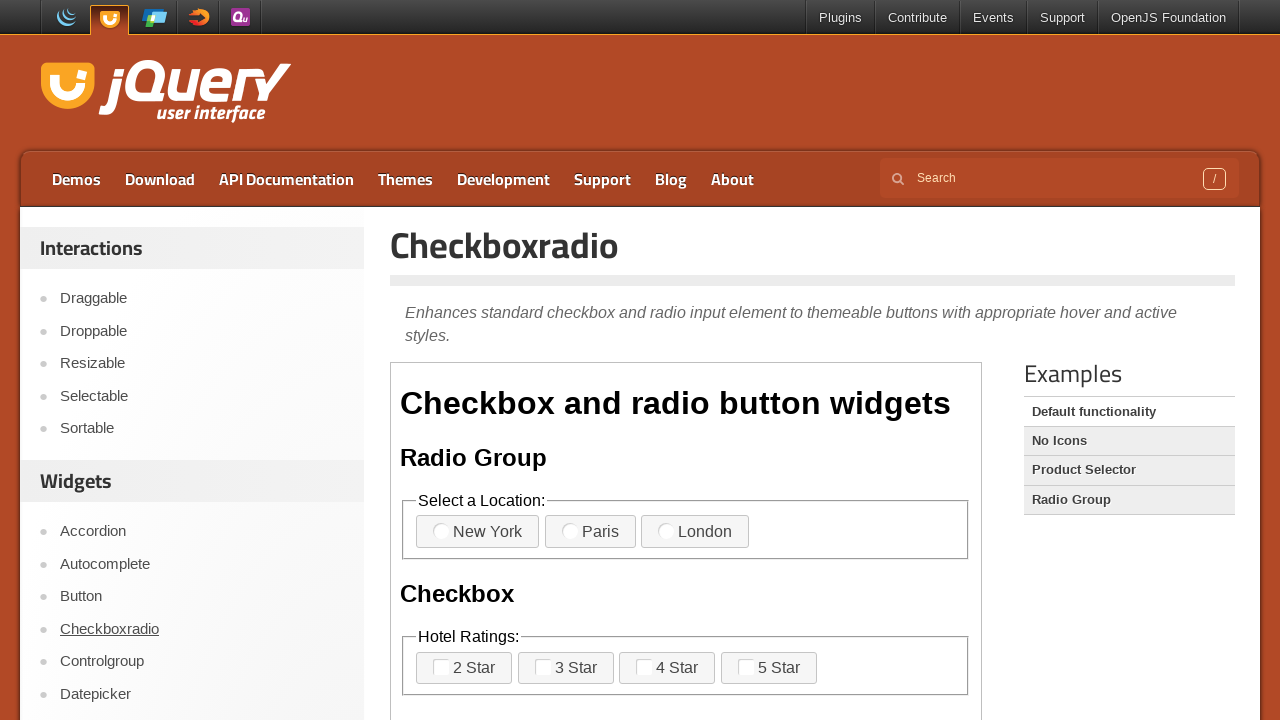

Clicked on first location checkbox option at (451, 532) on iframe >> nth=0 >> internal:control=enter-frame >> xpath=/html/body/div/fieldset
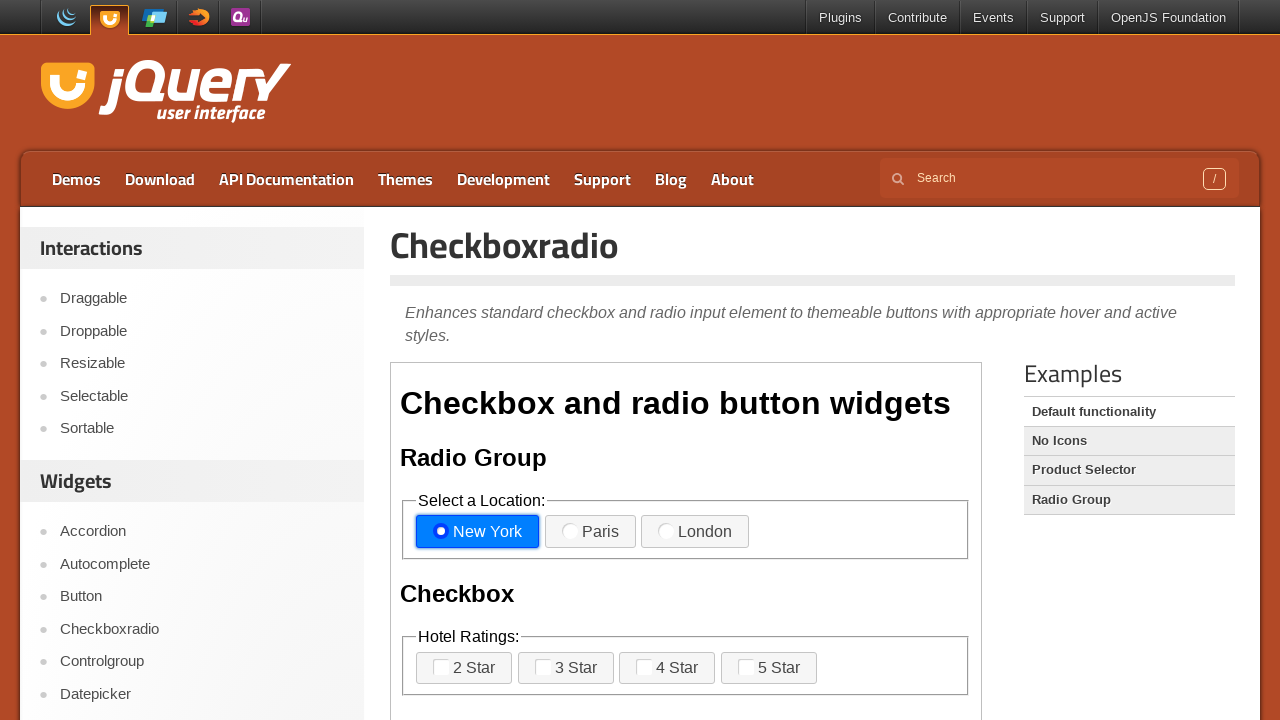

Clicked on second rating radio option at (543, 667) on iframe >> nth=0 >> internal:control=enter-frame >> xpath=/html/body/div/fieldset
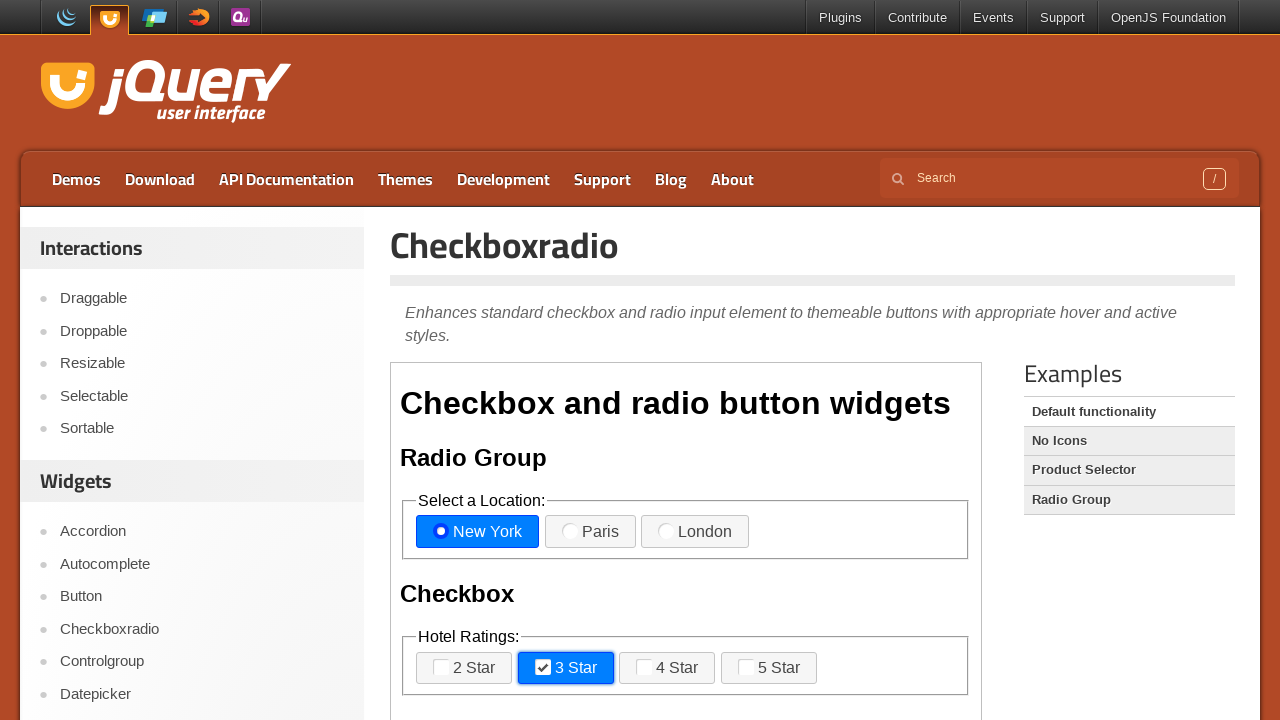

Clicked on third type checkbox option at (686, 360) on iframe >> nth=0 >> internal:control=enter-frame >> xpath=/html/body/div/fieldset
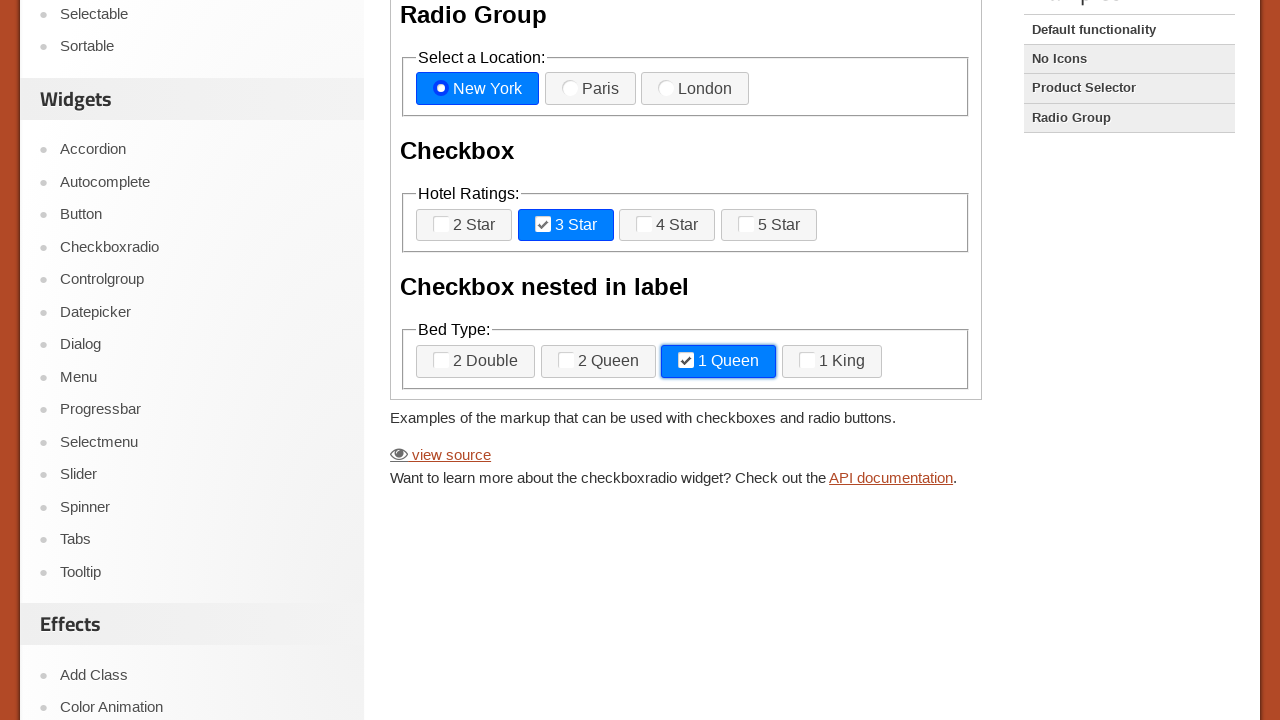

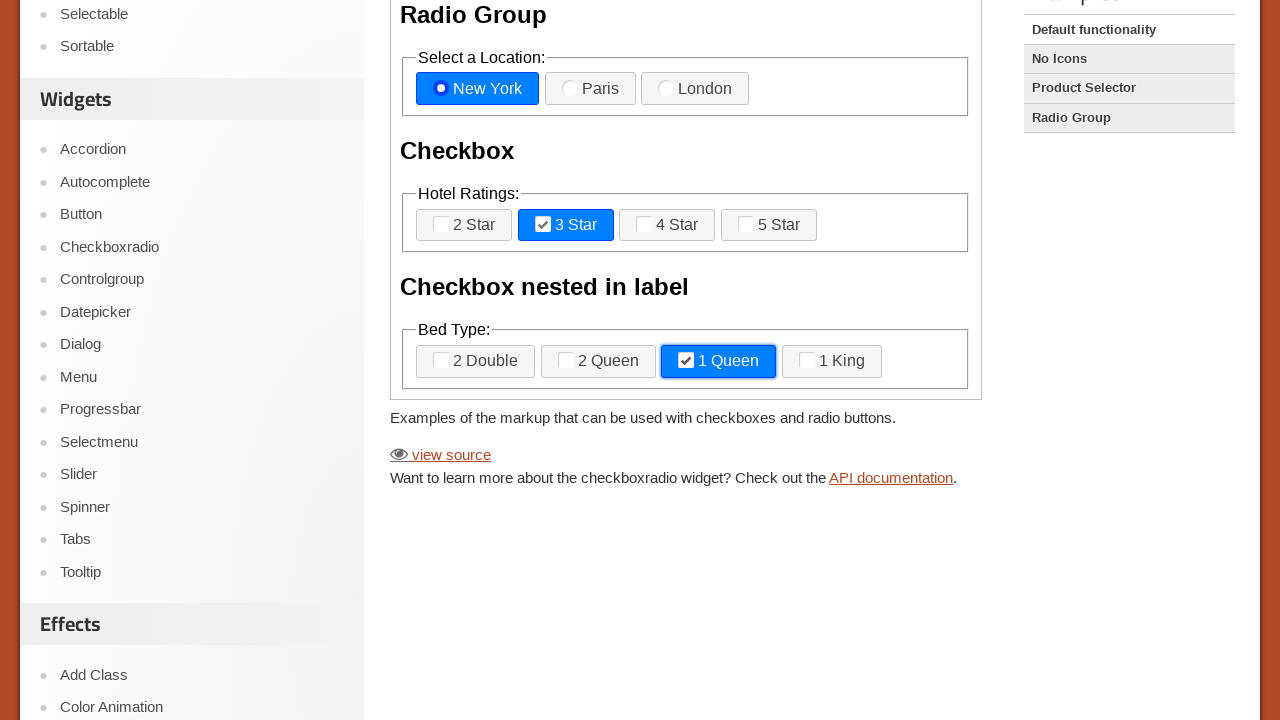